Tests navigation from the homepage to the A-Level page by clicking the "A-Level" link and verifying the correct URL is loaded

Starting URL: https://smoothmaths.co.uk/

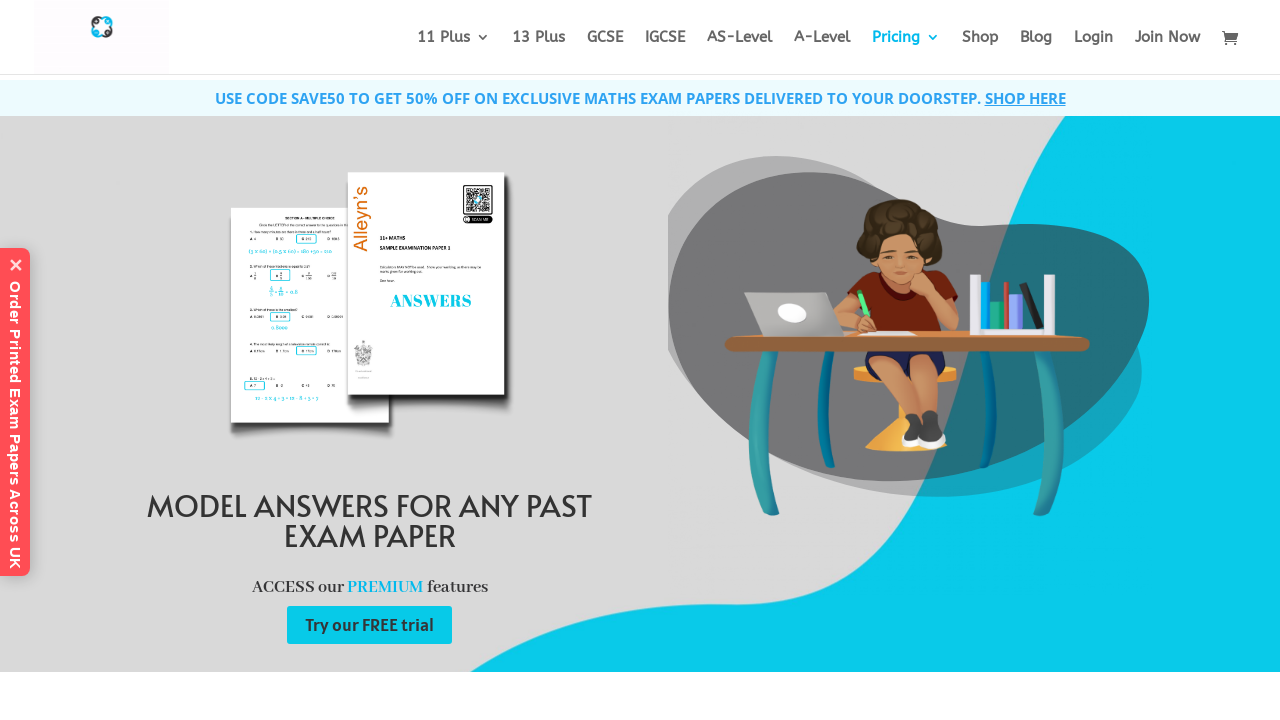

Clicked on 'A-Level' link at (822, 52) on text=A-Level
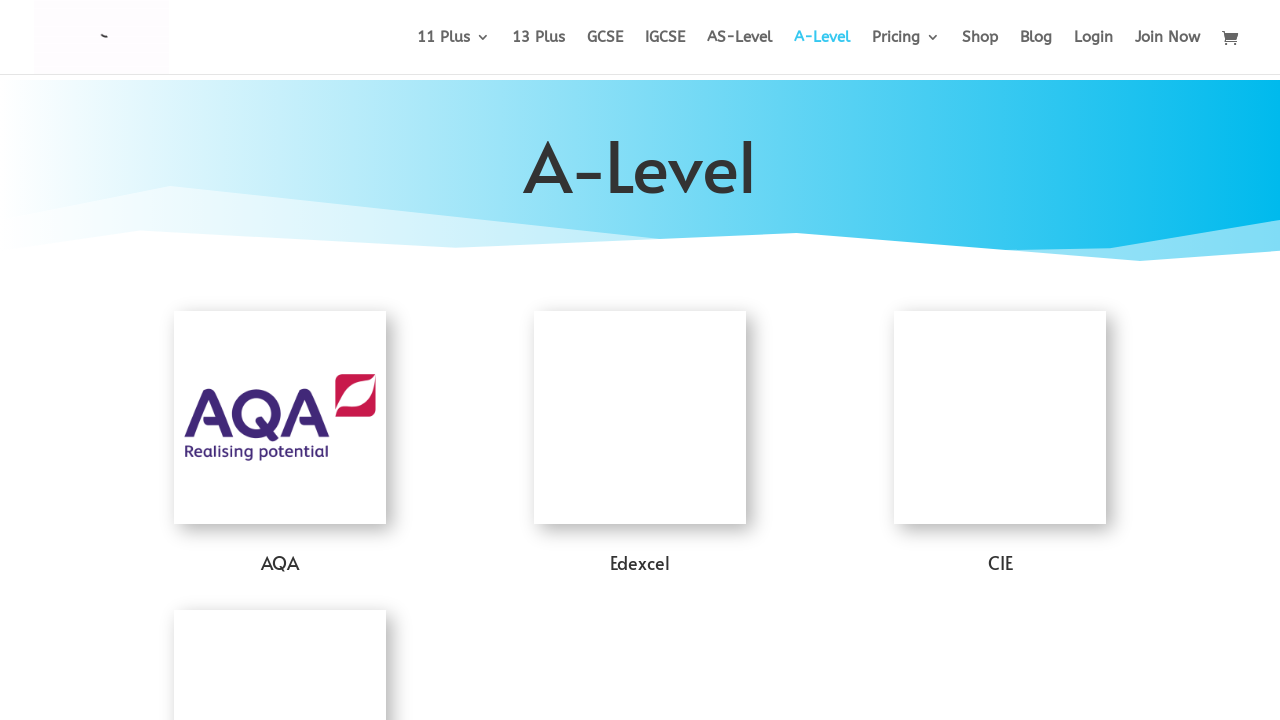

Verified navigation to A-Level page at https://smoothmaths.co.uk/a-level/
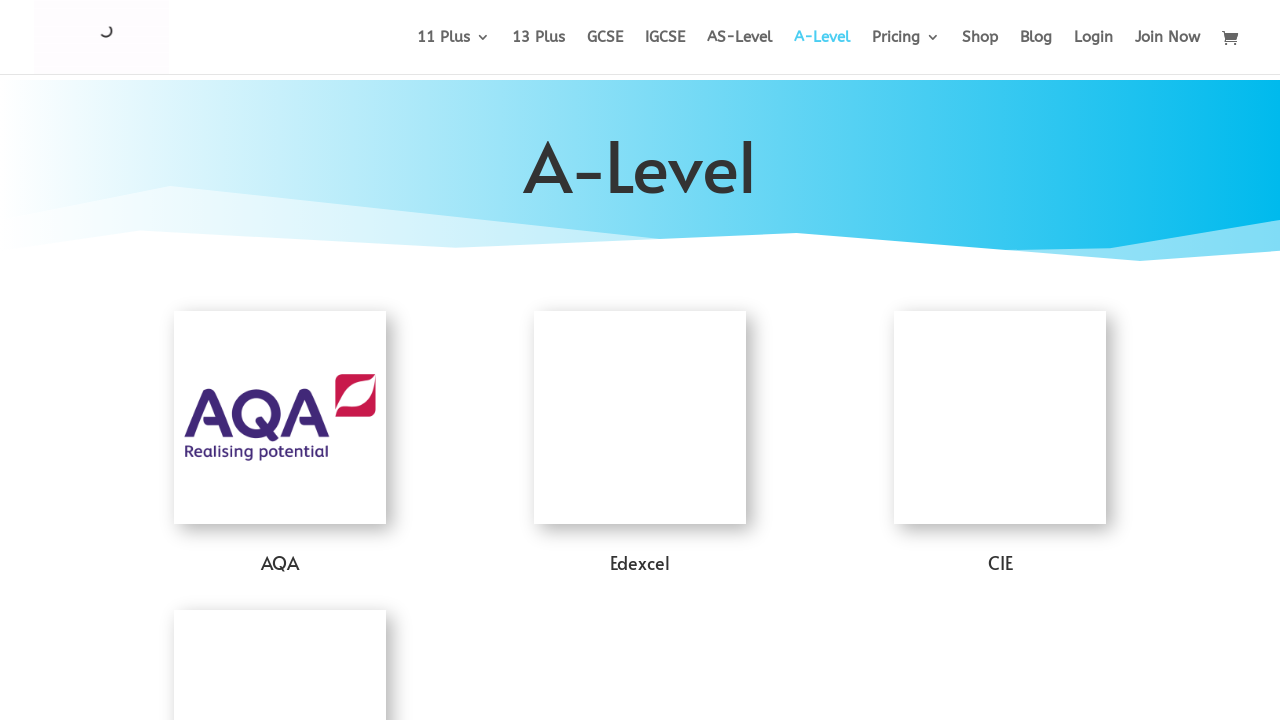

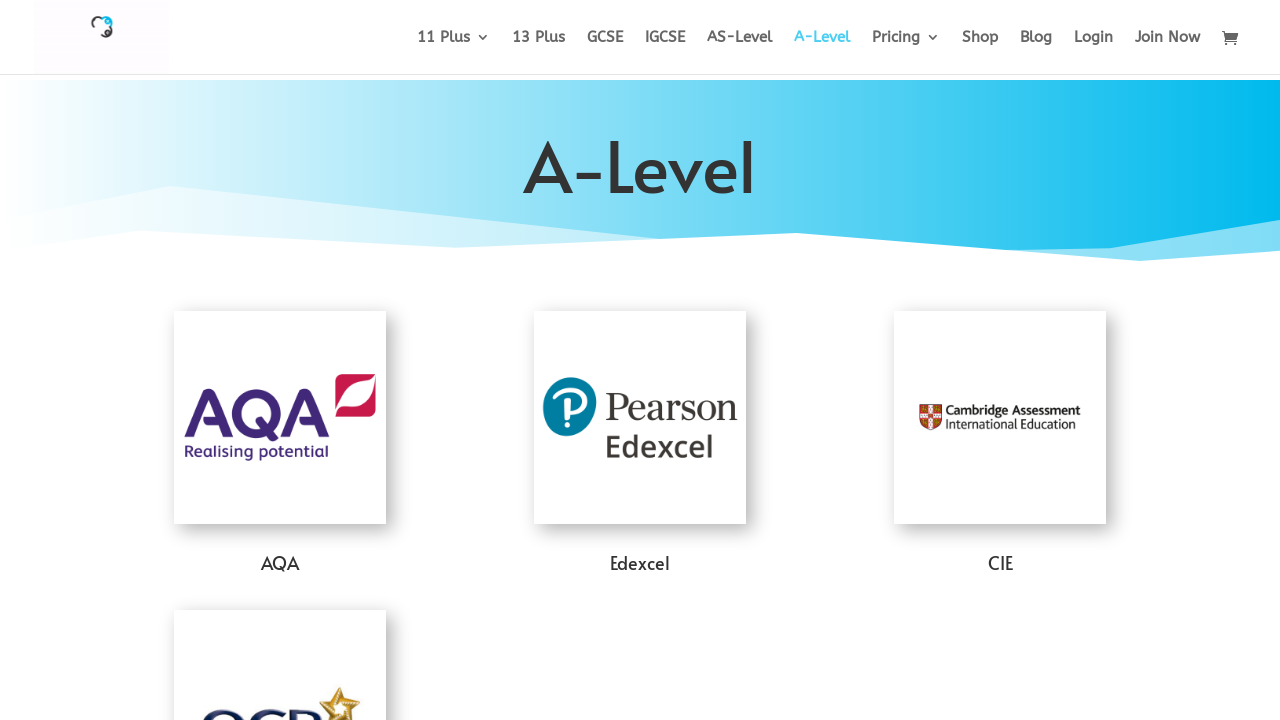